Tests product pricing verification by adding multiple products to cart (2 Stuffed Frogs, 5 Fluffy Bunnies, 3 Valentine Bears), then verifying individual prices and subtotal calculations are correct.

Starting URL: https://jupiter.cloud.planittesting.com/#/

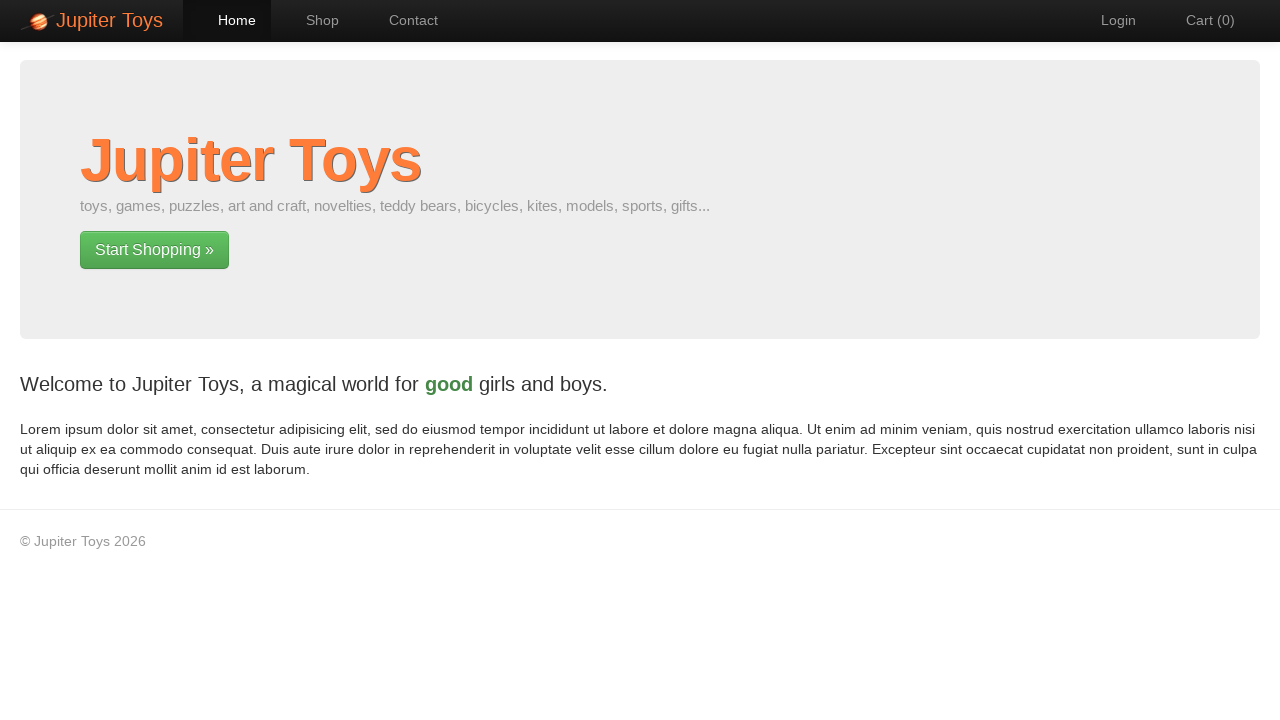

Clicked home link to navigate to home page at (227, 20) on a[href='#/home']
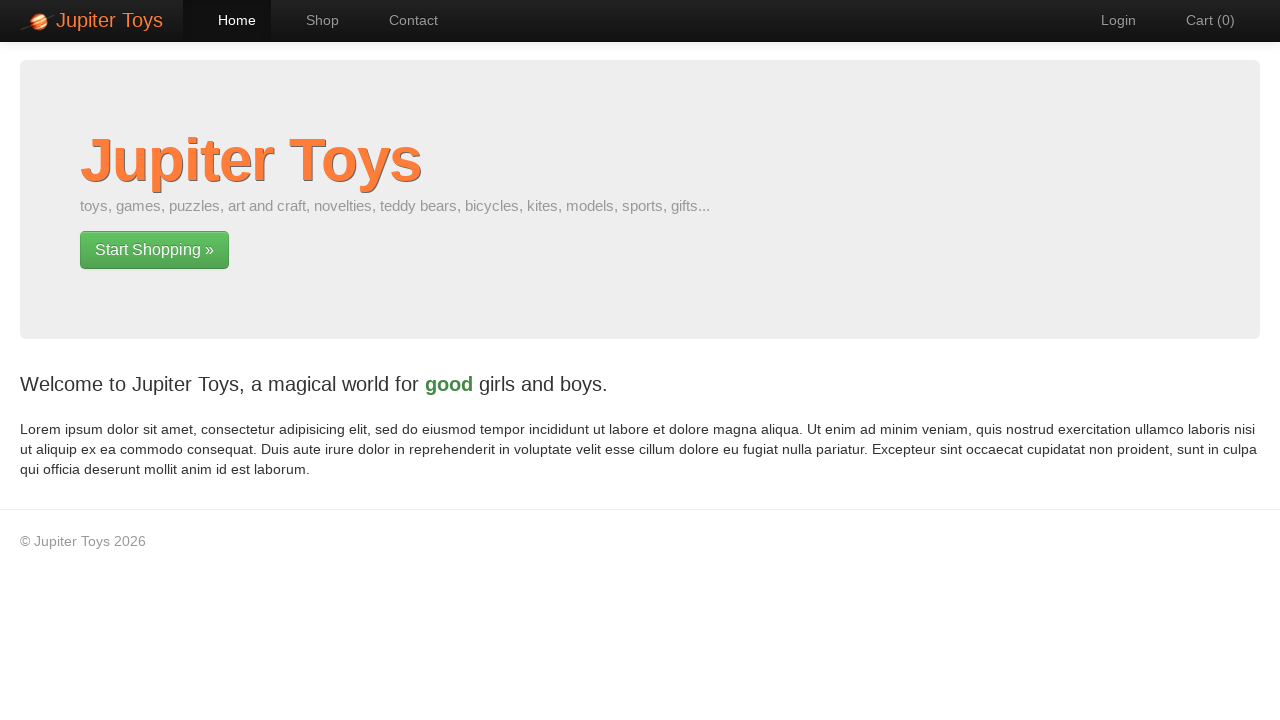

Clicked shop link to navigate to shop page at (312, 20) on a[href='#/shop']
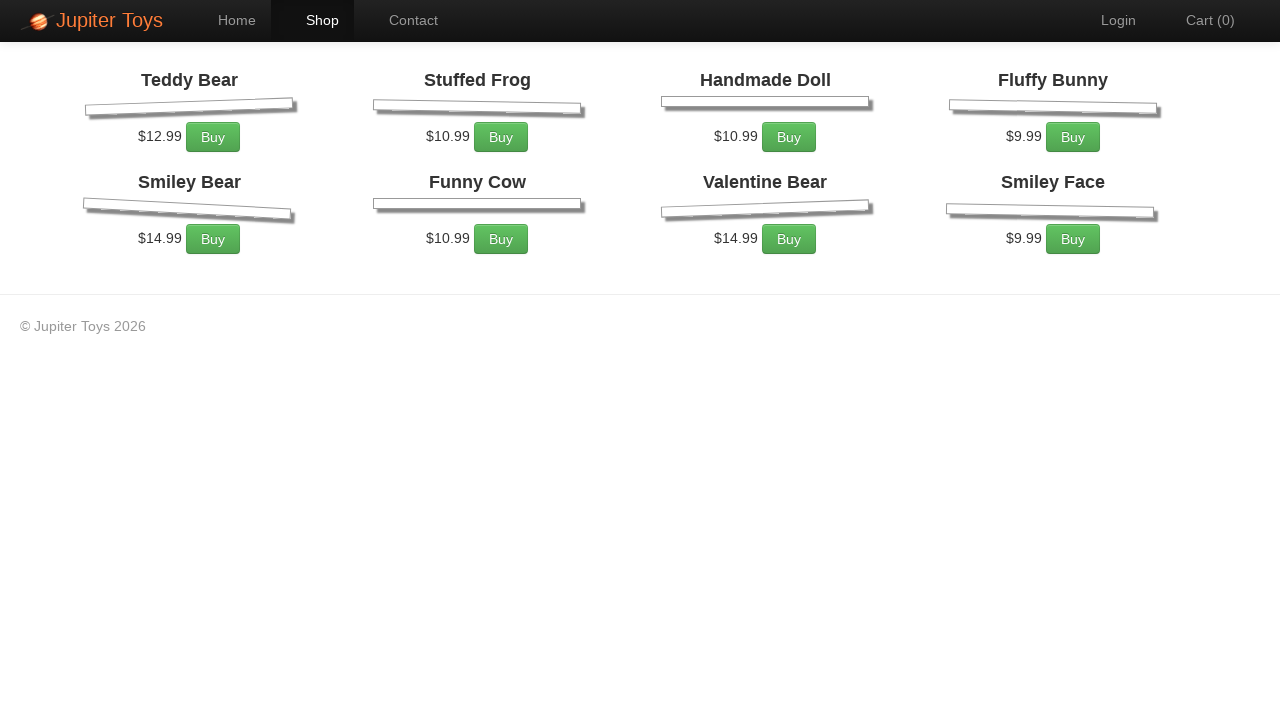

Products loaded on shop page
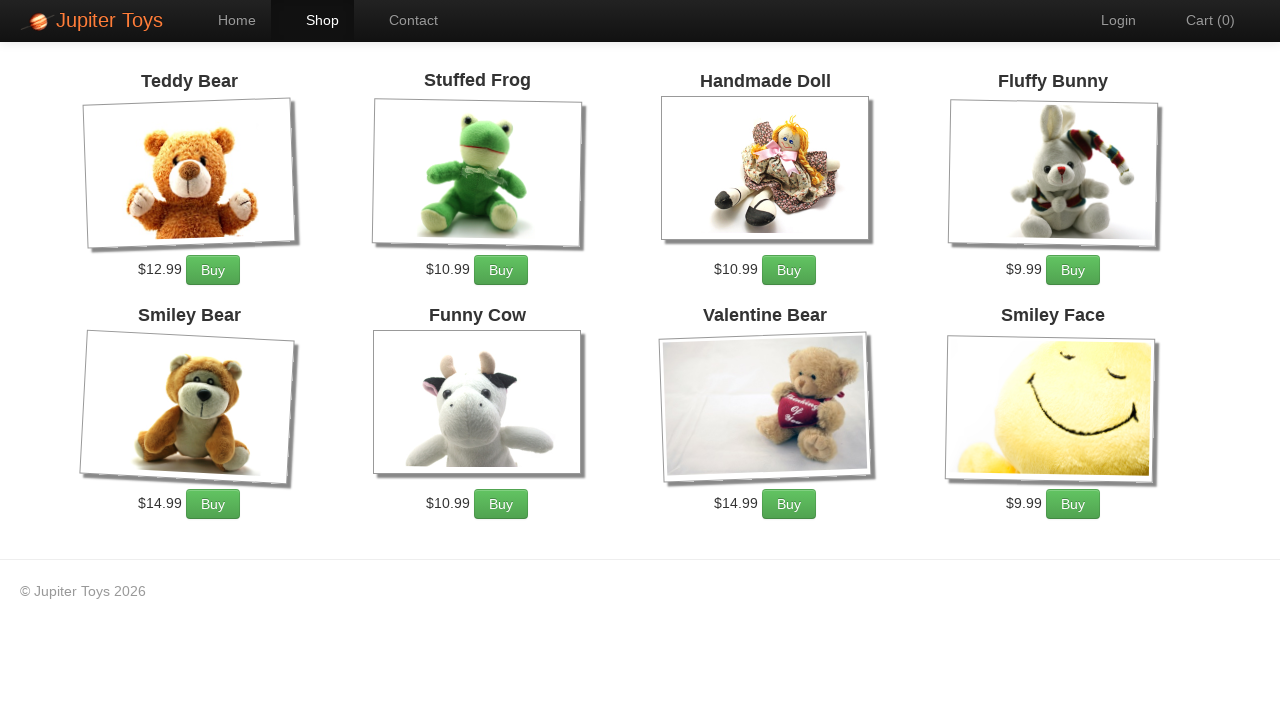

Added first Stuffed Frog to cart at (501, 270) on li:has-text('Stuffed Frog') .btn-success
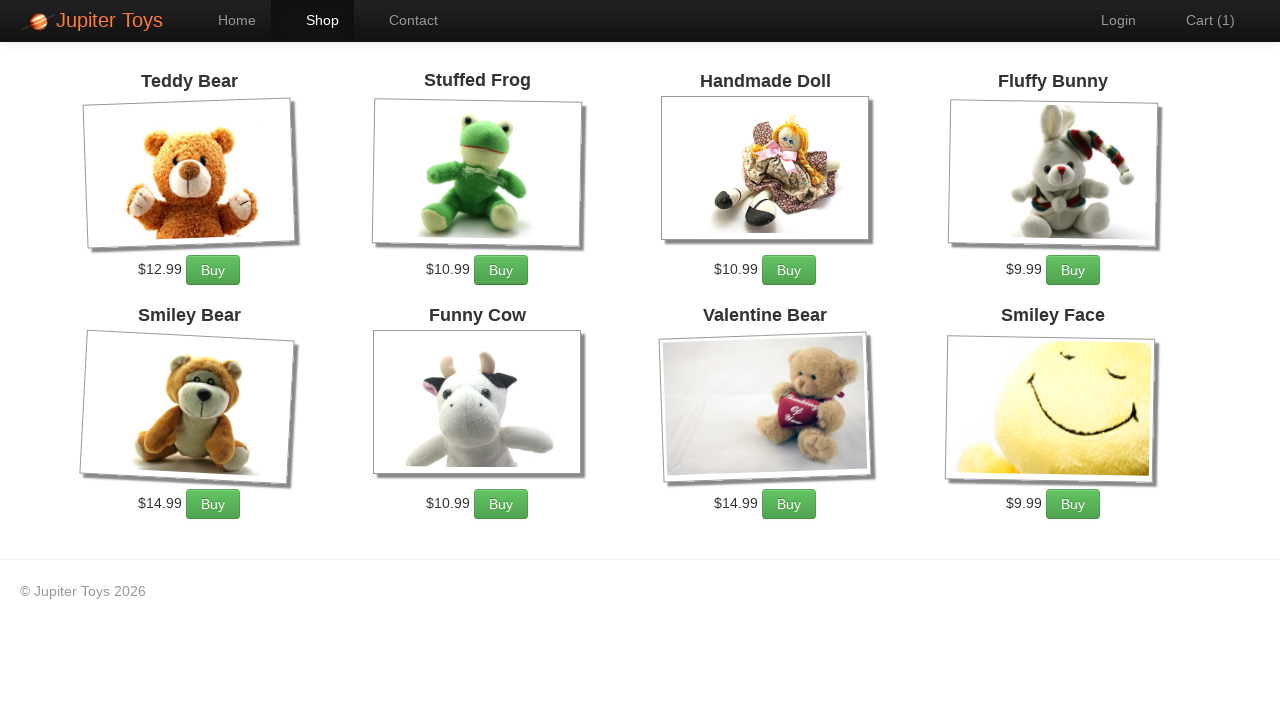

Added second Stuffed Frog to cart at (501, 270) on li:has-text('Stuffed Frog') .btn-success
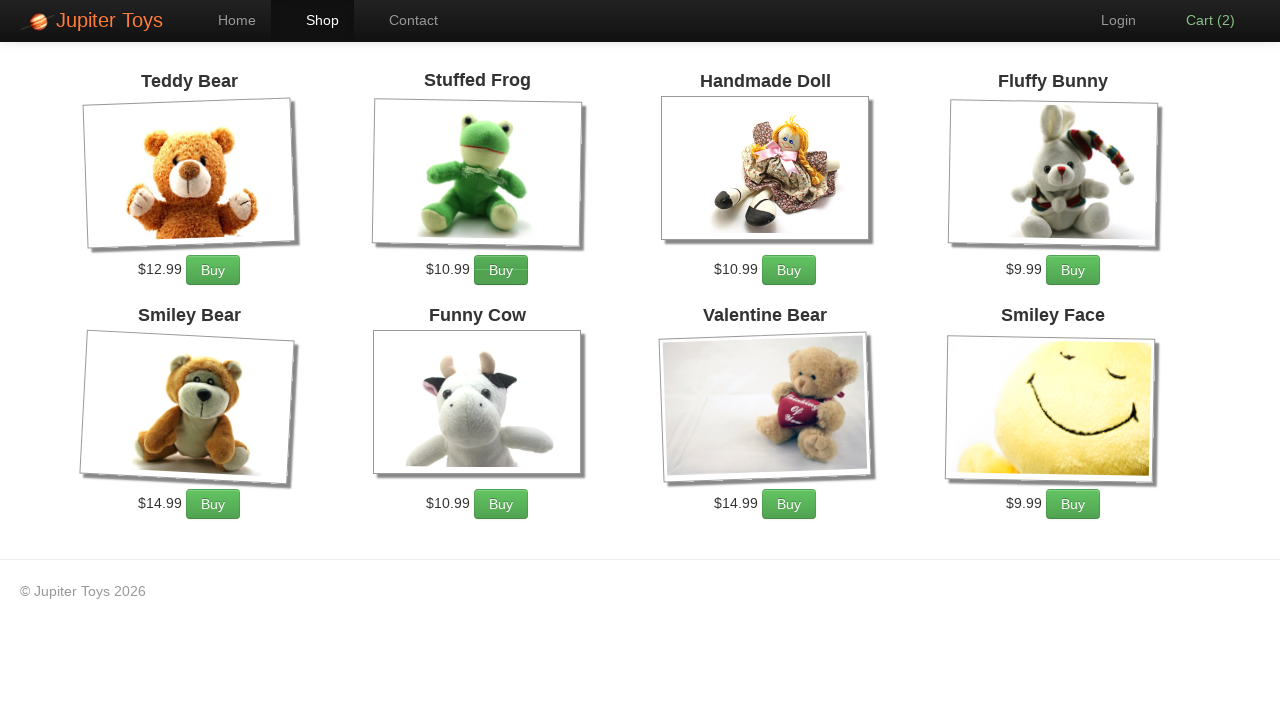

Added Fluffy Bunny to cart at (1073, 270) on li:has-text('Fluffy Bunny') .btn-success
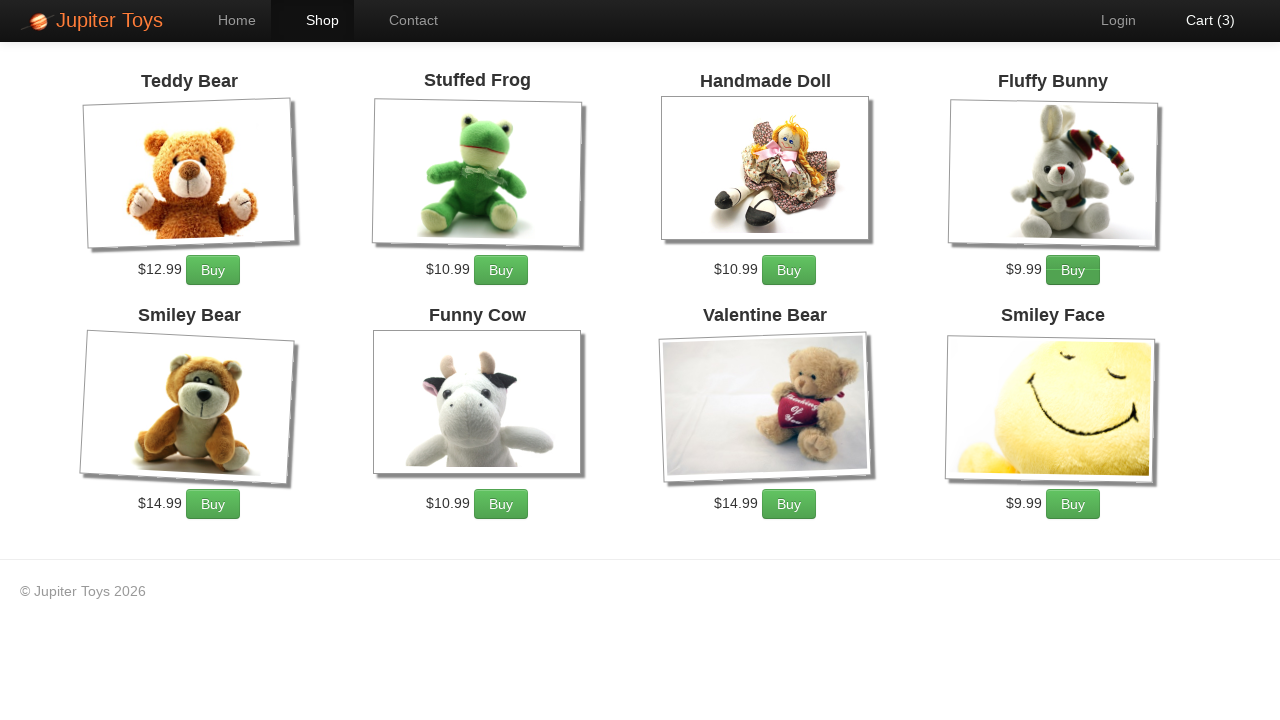

Added Fluffy Bunny to cart at (1073, 270) on li:has-text('Fluffy Bunny') .btn-success
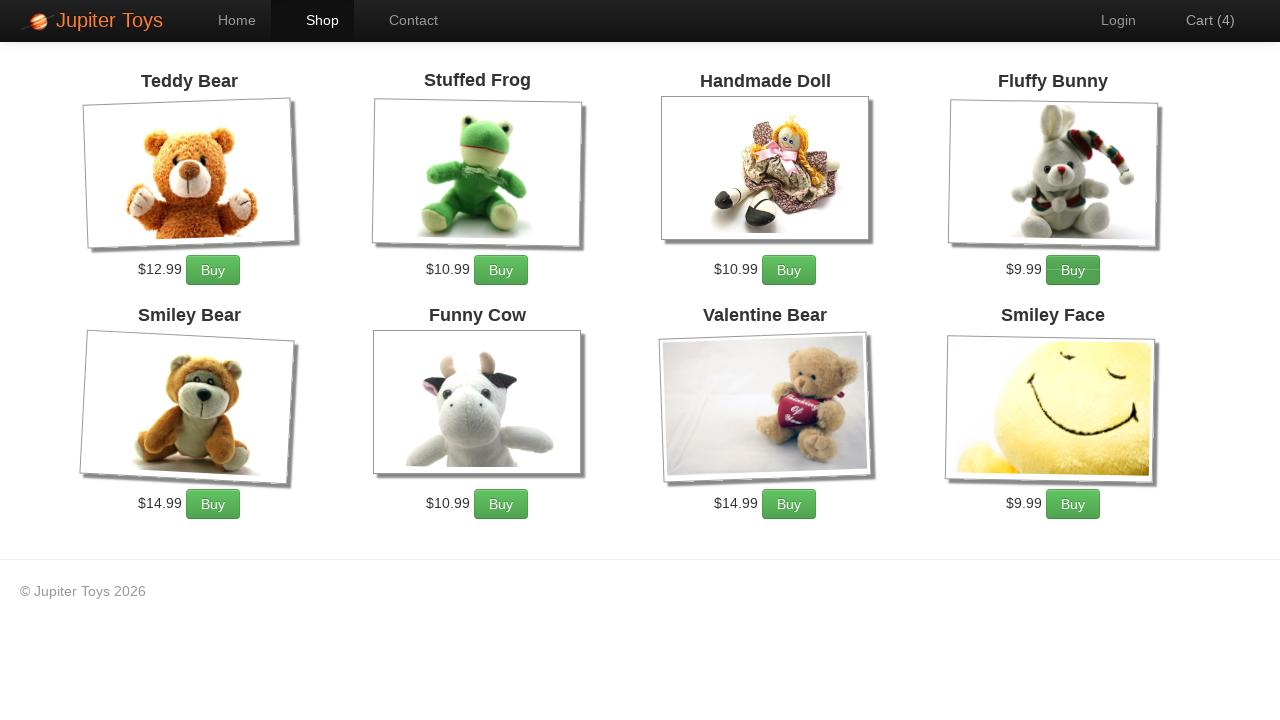

Added Fluffy Bunny to cart at (1073, 270) on li:has-text('Fluffy Bunny') .btn-success
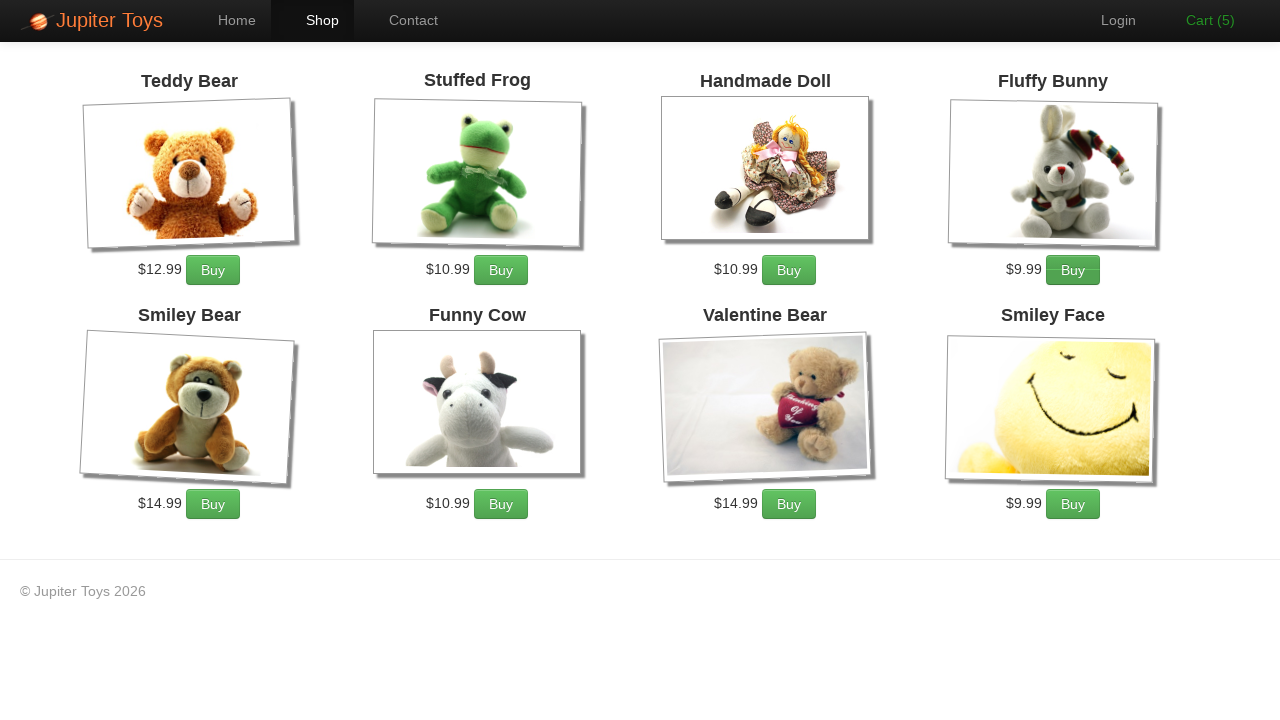

Added Fluffy Bunny to cart at (1073, 270) on li:has-text('Fluffy Bunny') .btn-success
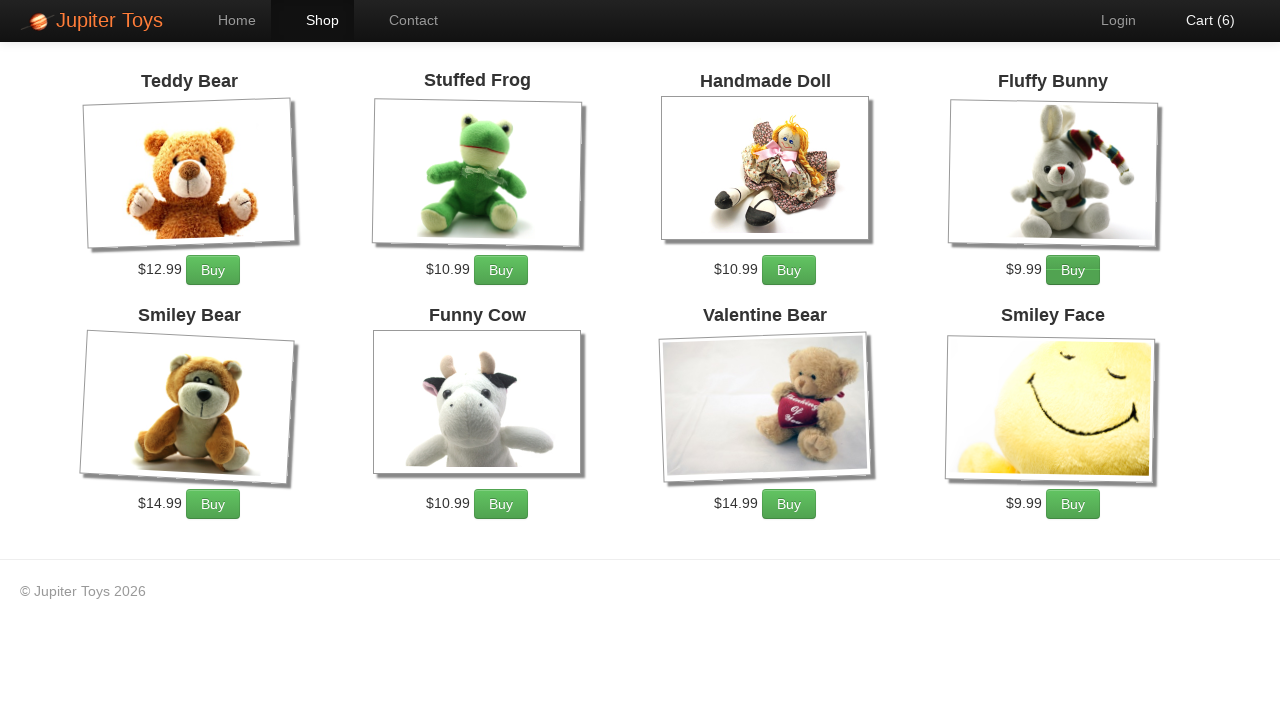

Added Fluffy Bunny to cart at (1073, 270) on li:has-text('Fluffy Bunny') .btn-success
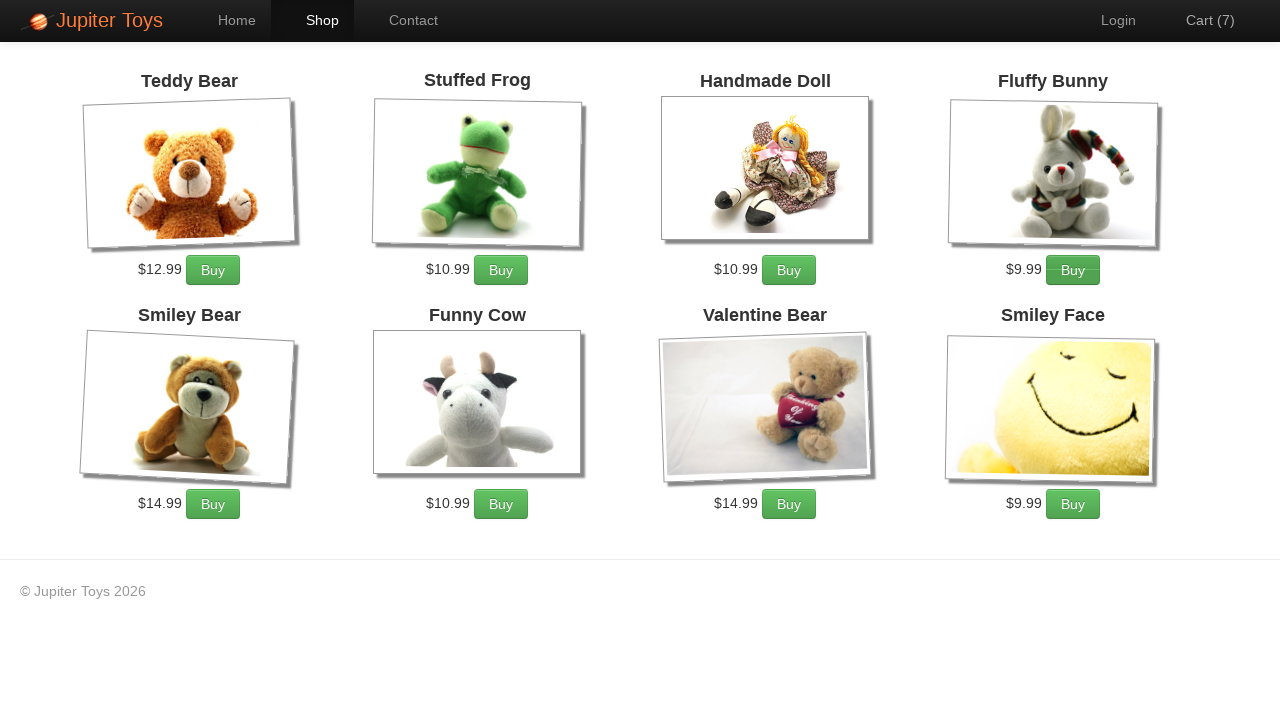

Added Valentine Bear to cart at (789, 504) on li:has-text('Valentine Bear') .btn-success
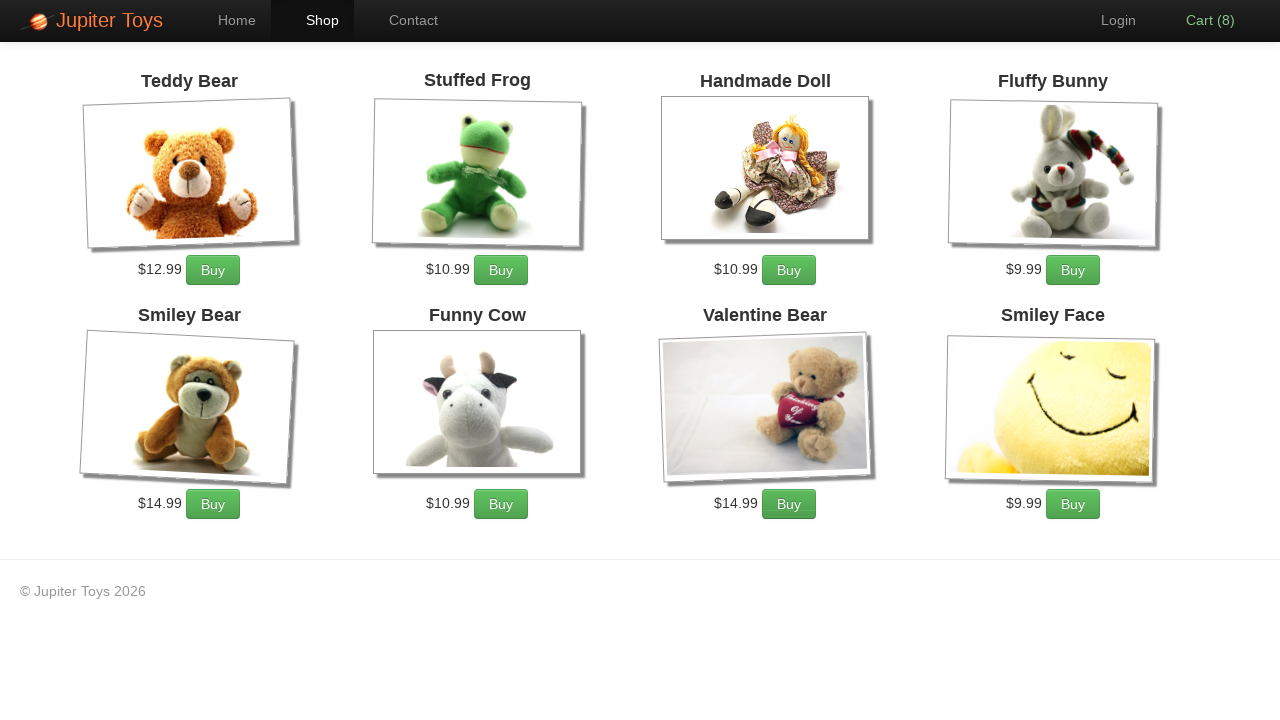

Added Valentine Bear to cart at (789, 504) on li:has-text('Valentine Bear') .btn-success
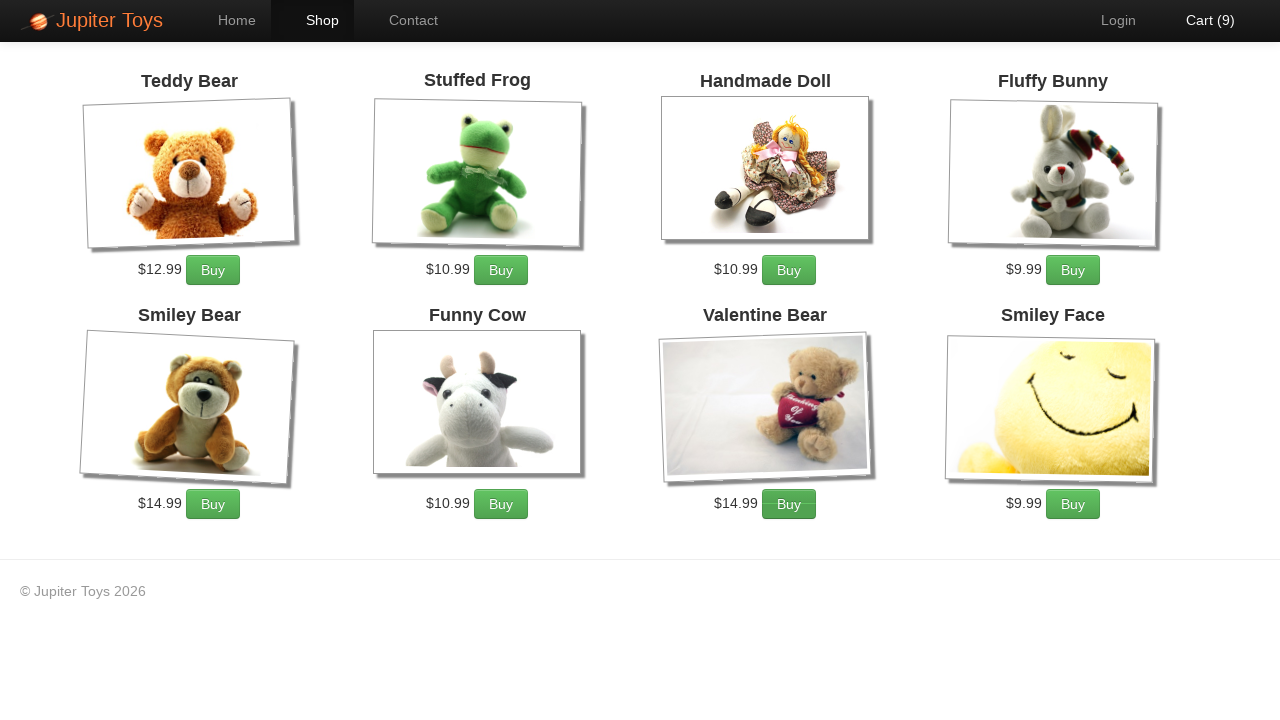

Added Valentine Bear to cart at (789, 504) on li:has-text('Valentine Bear') .btn-success
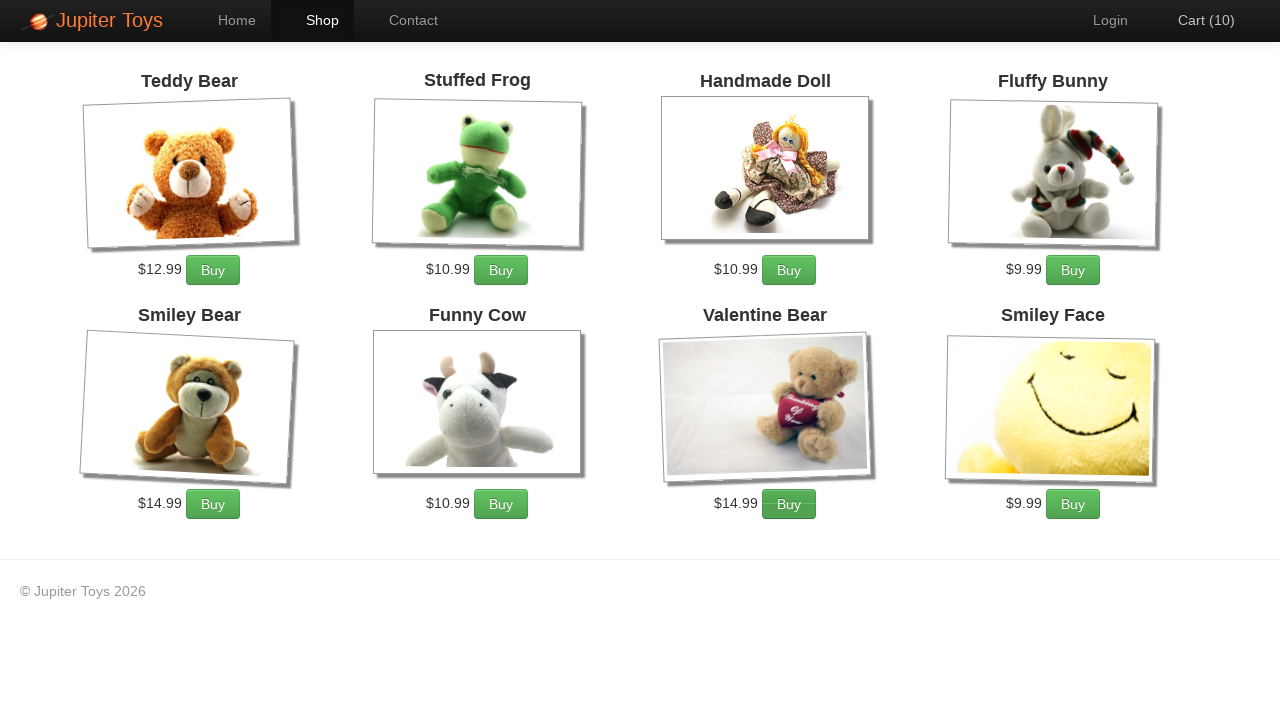

Clicked cart link to navigate to cart page at (1196, 20) on a[href='#/cart']
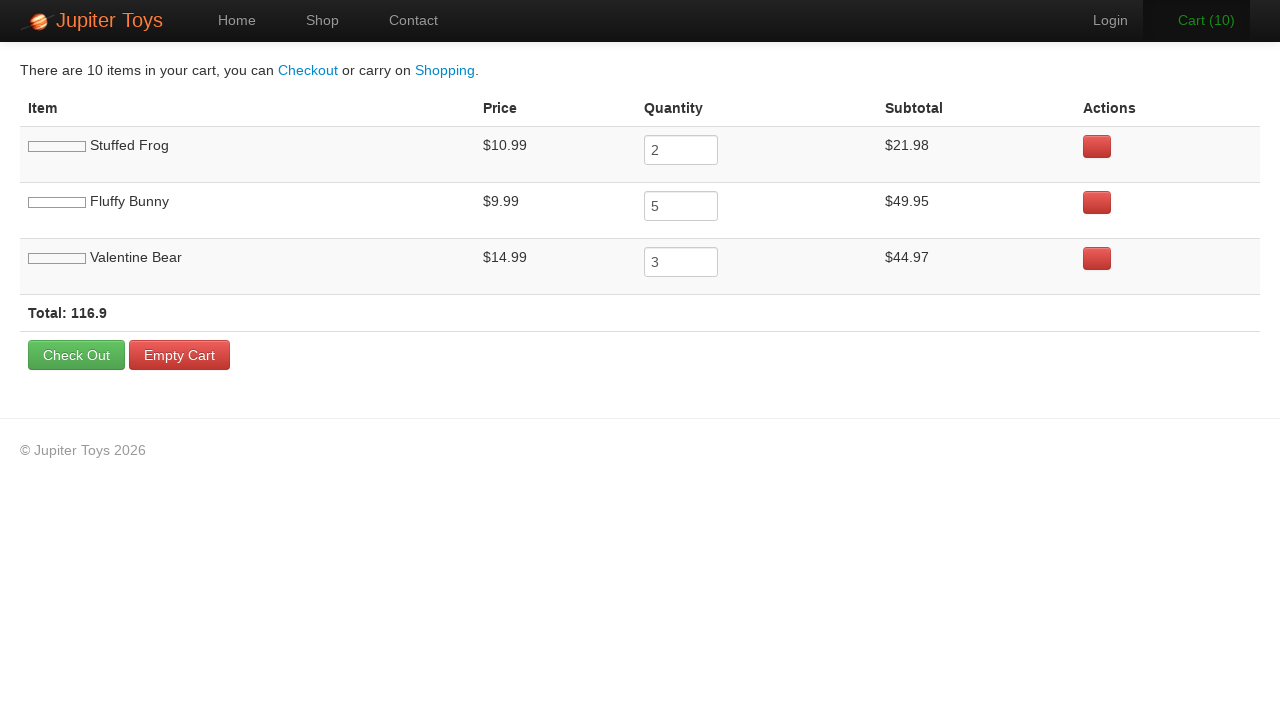

Cart items loaded on cart page
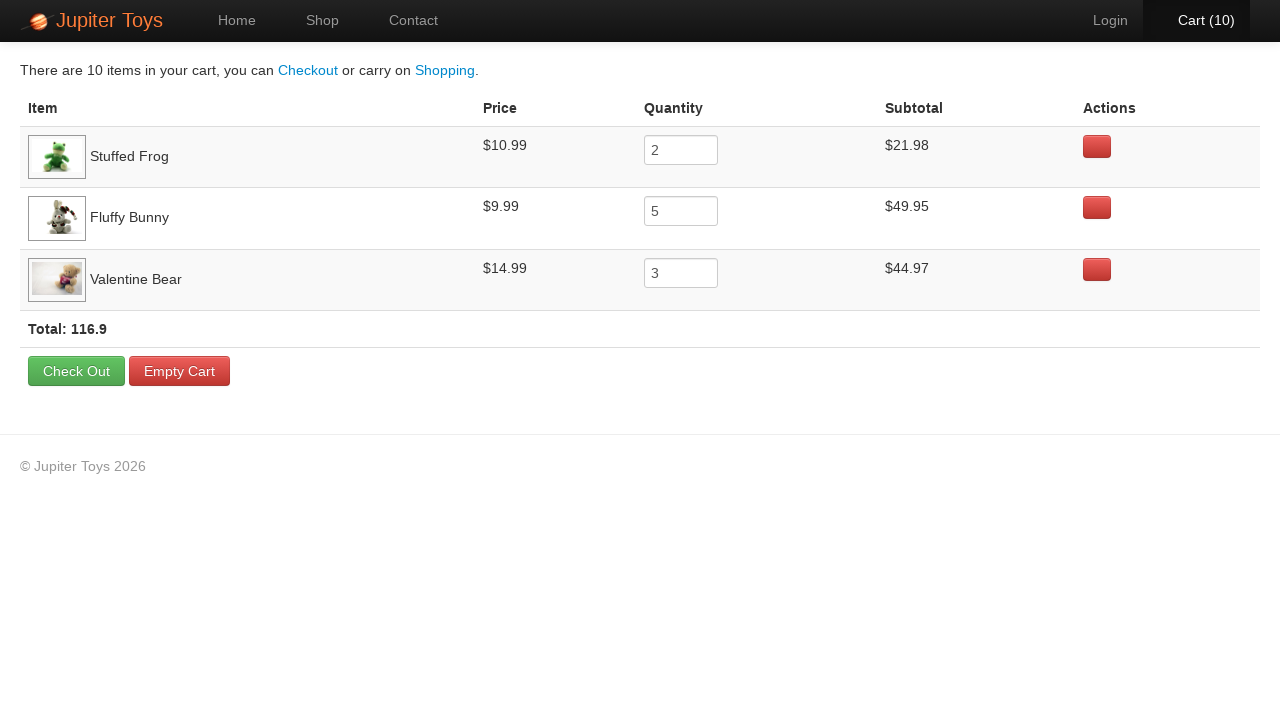

Retrieved Stuffed Frog price from cart
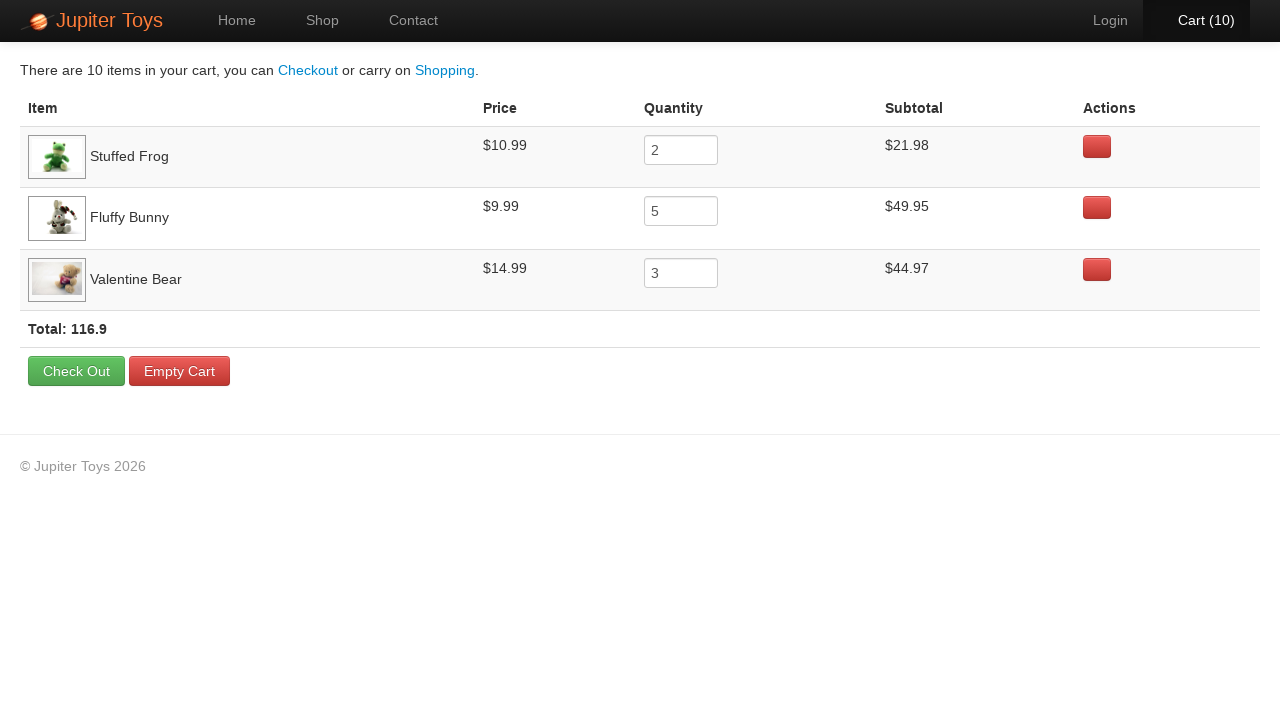

Verified Stuffed Frog price is $10.99
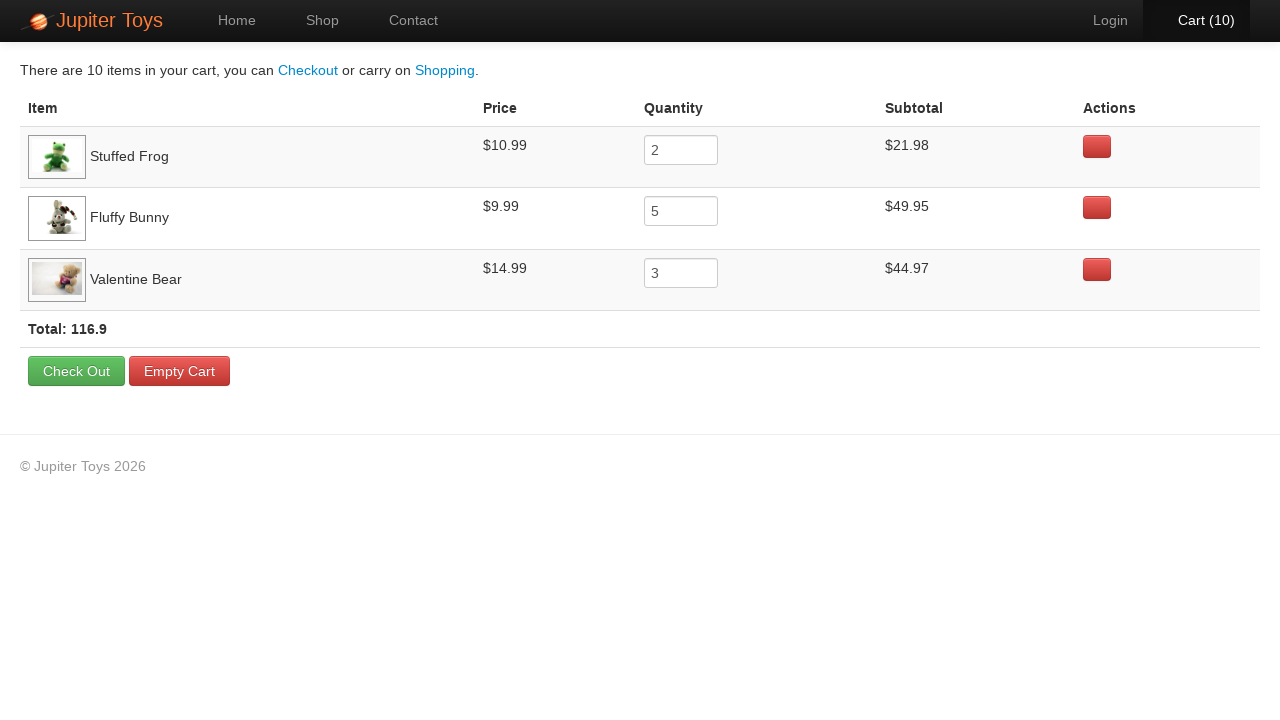

Retrieved Fluffy Bunny price from cart
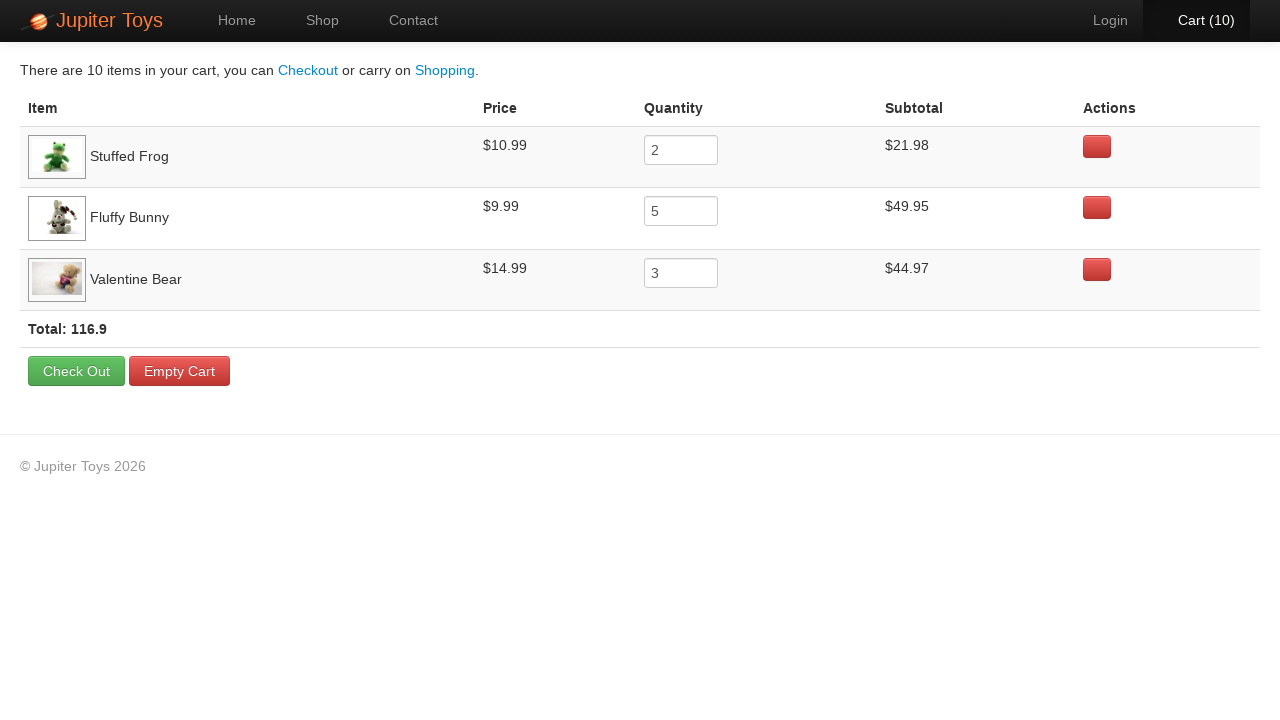

Verified Fluffy Bunny price is $9.99
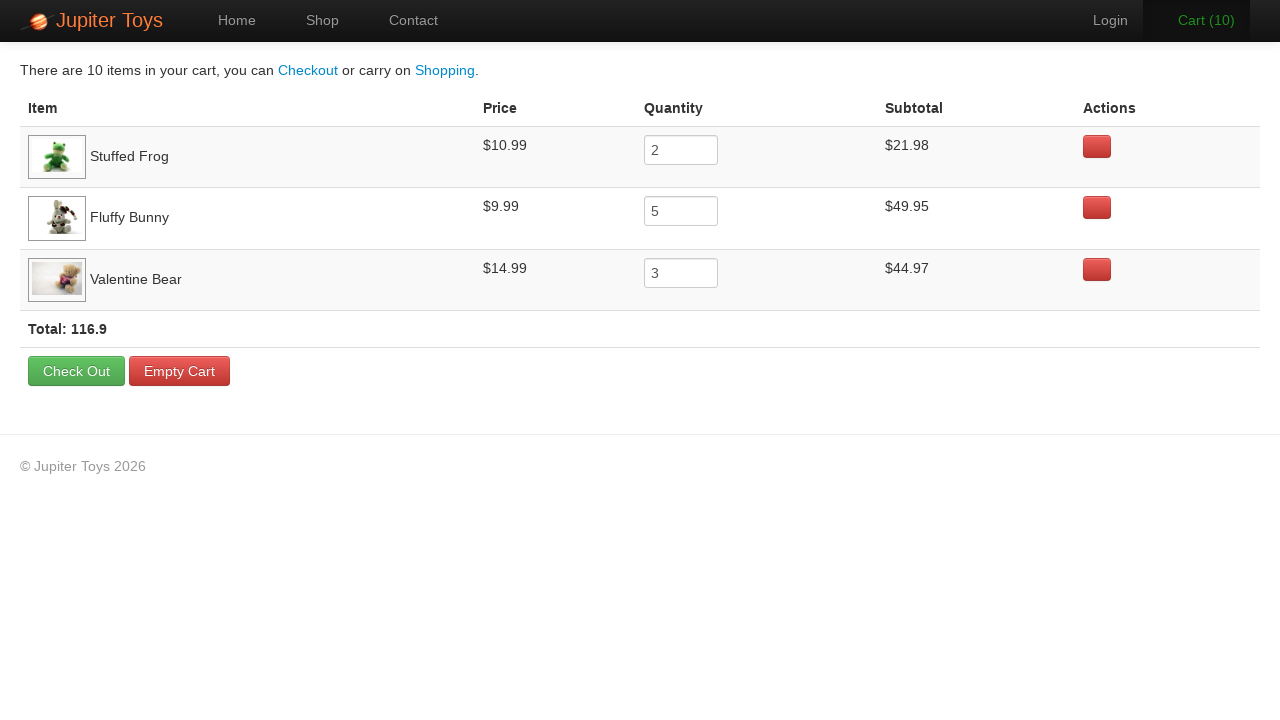

Retrieved Valentine Bear price from cart
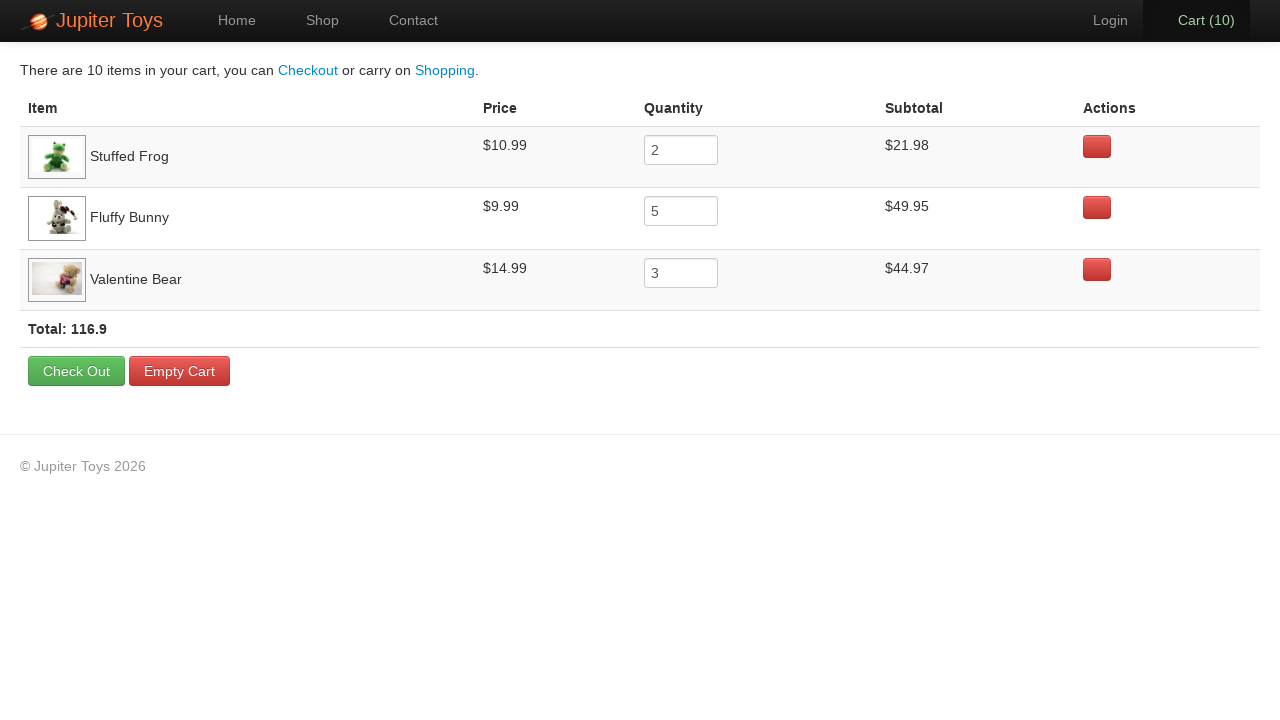

Verified Valentine Bear price is $14.99
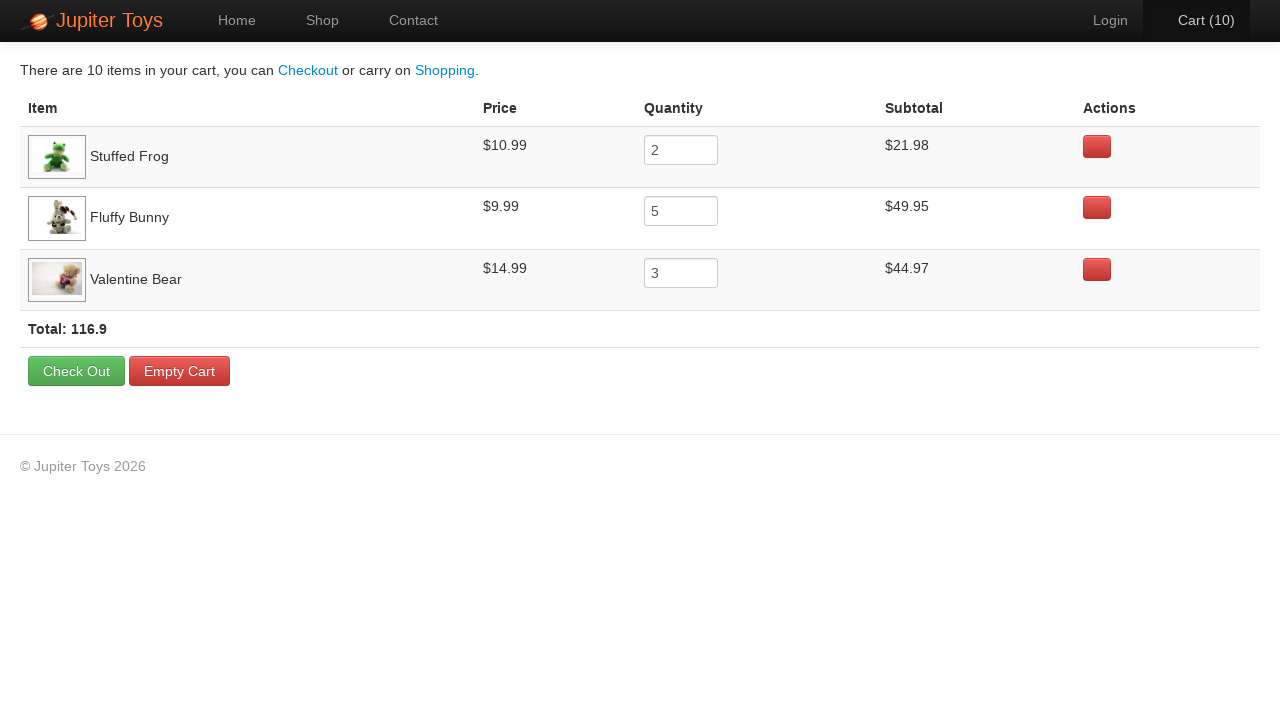

Retrieved Stuffed Frog quantity from cart
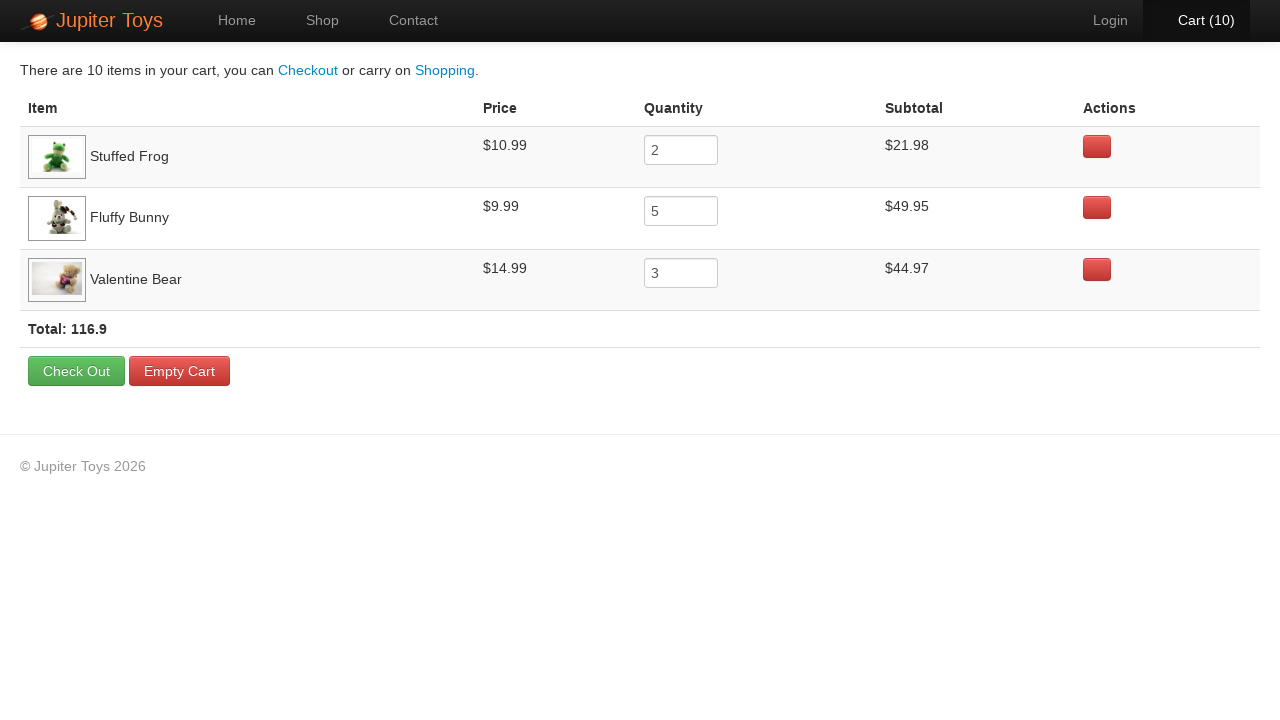

Verified Stuffed Frog quantity is 2
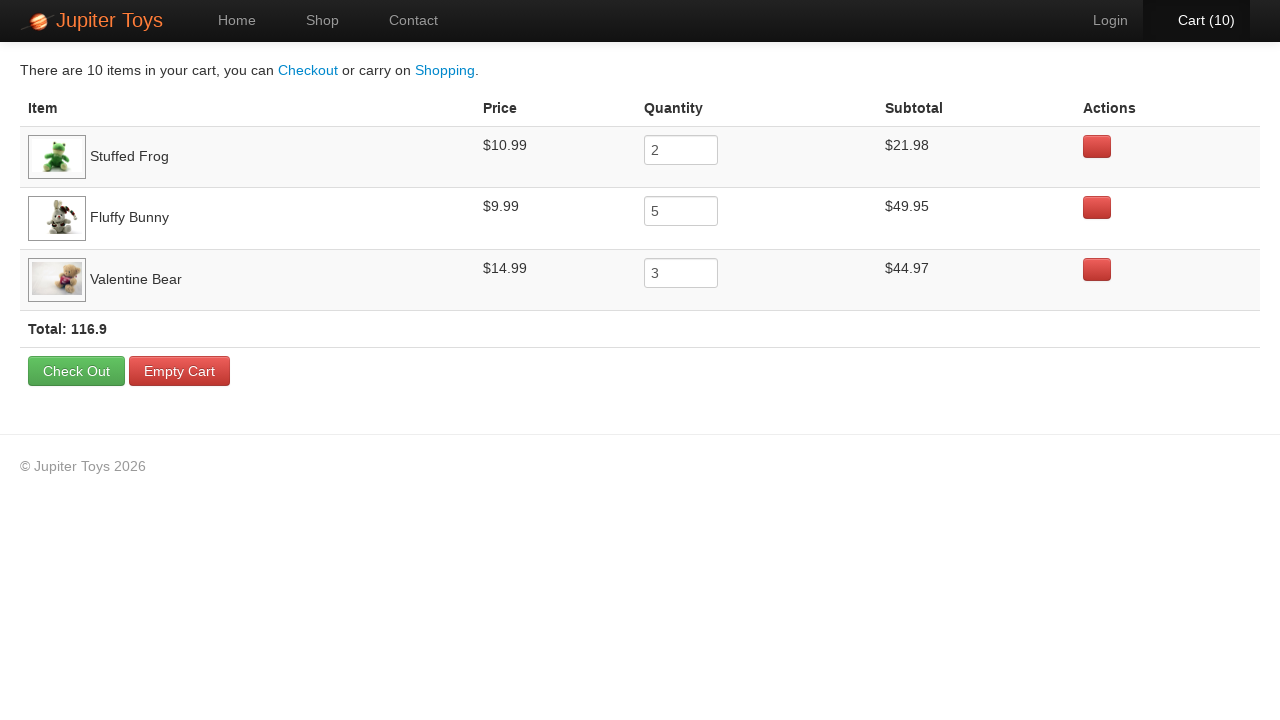

Retrieved Fluffy Bunny quantity from cart
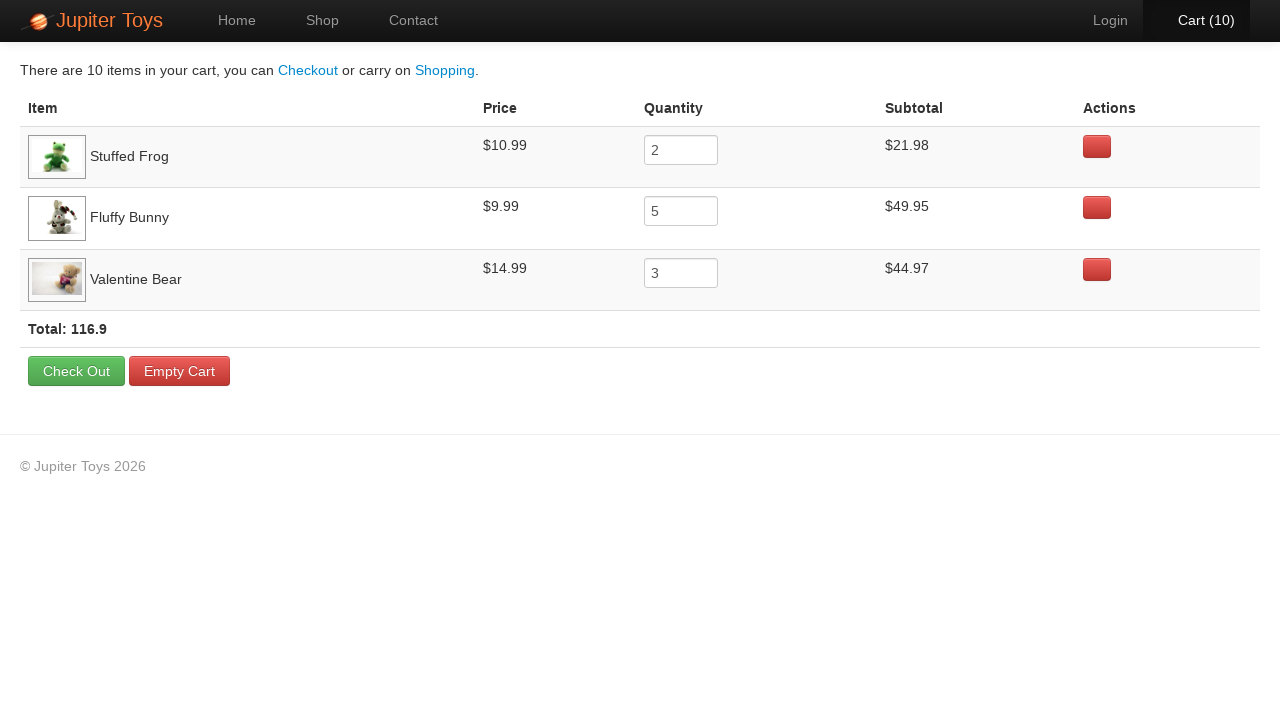

Verified Fluffy Bunny quantity is 5
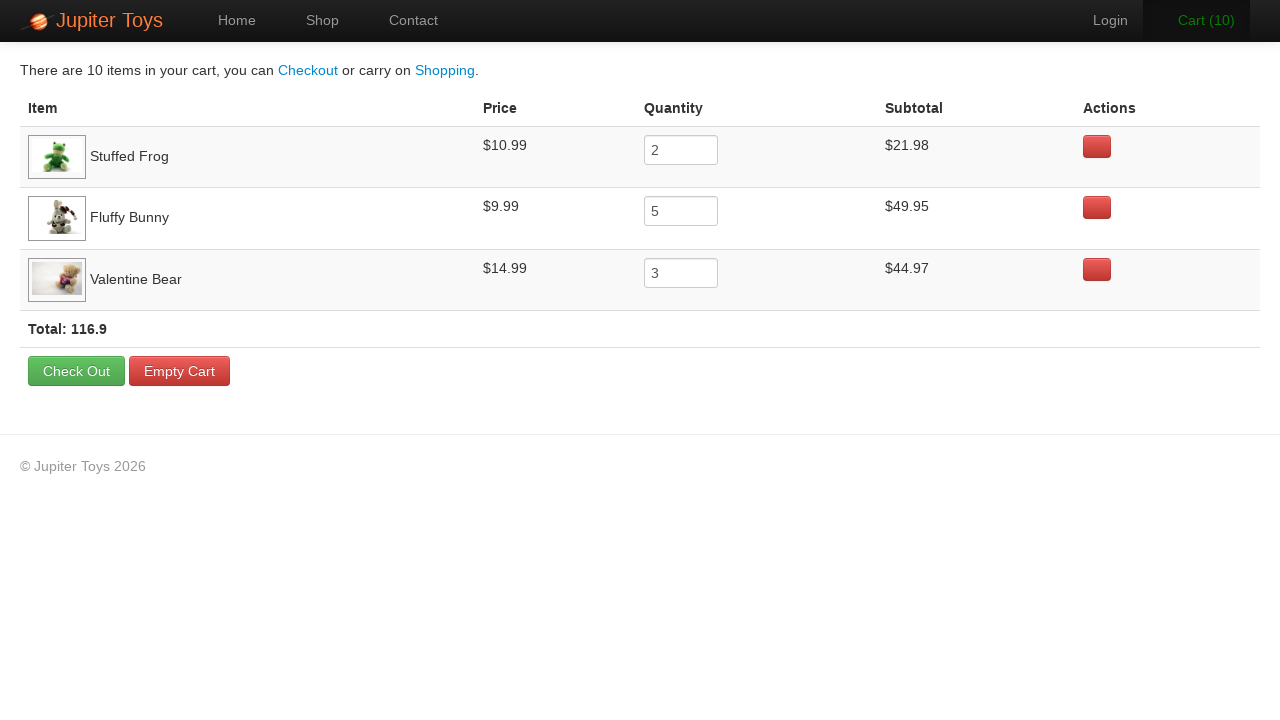

Retrieved Valentine Bear quantity from cart
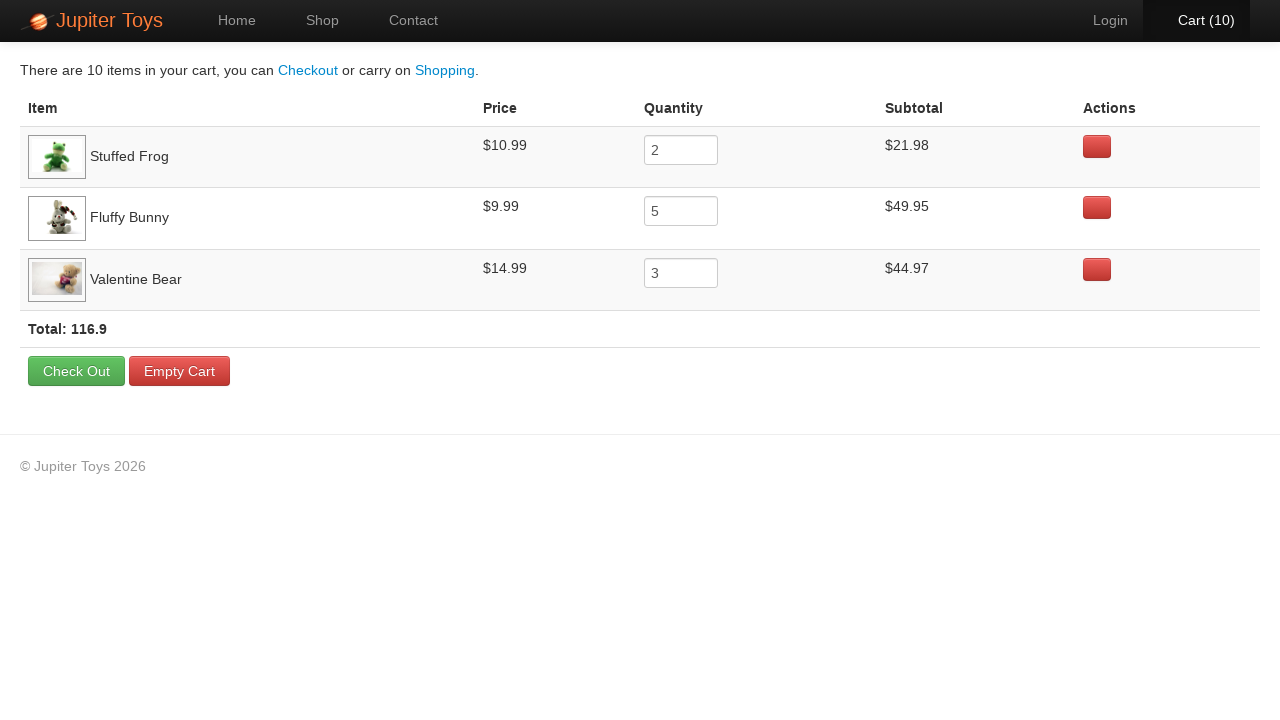

Verified Valentine Bear quantity is 3
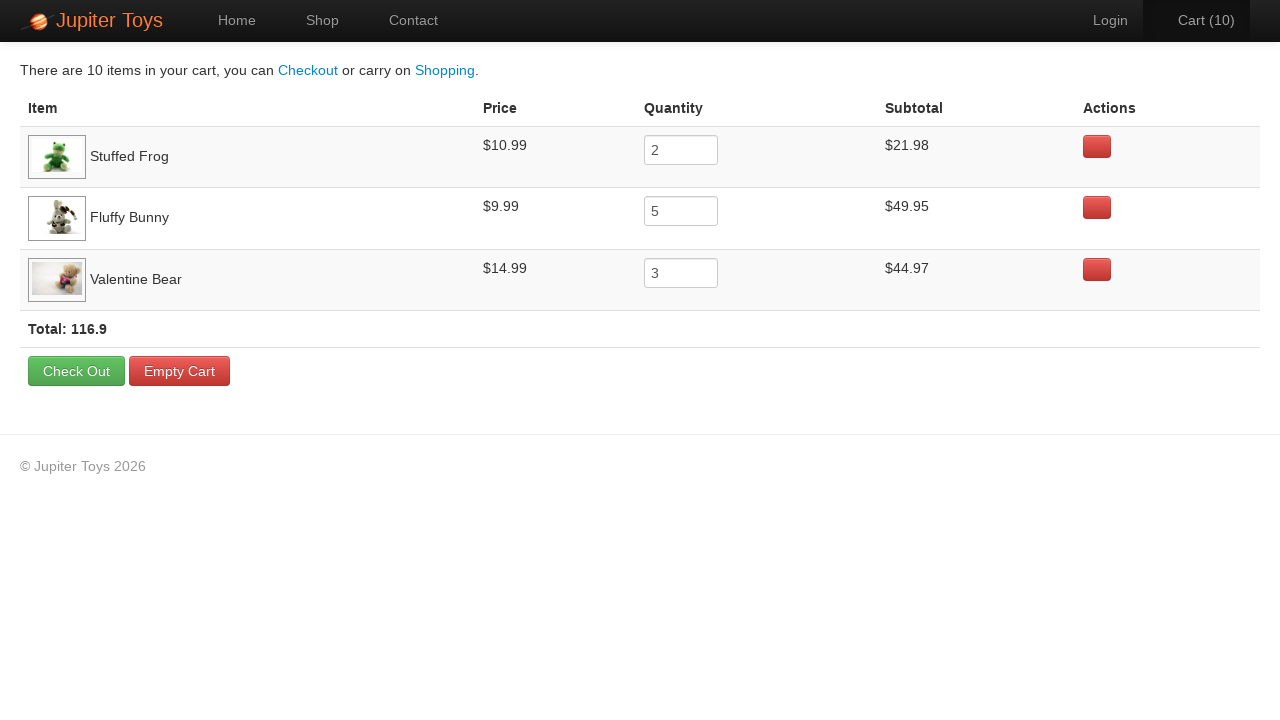

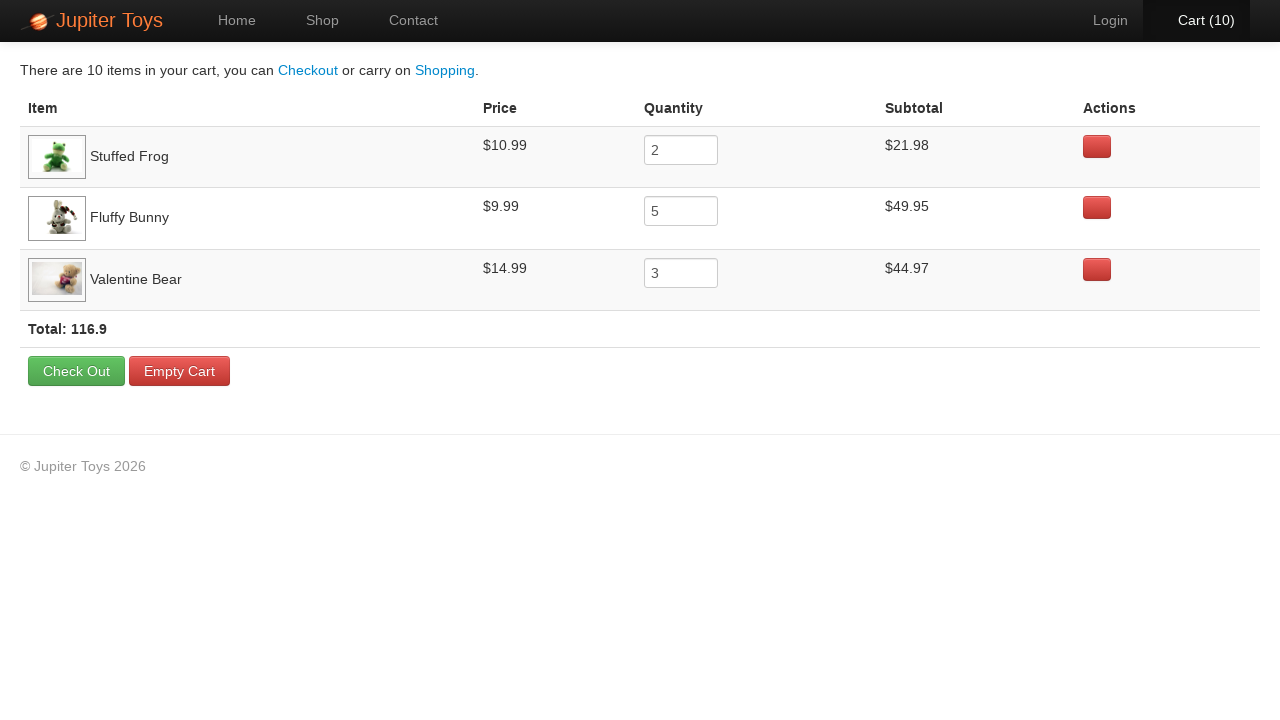